Tests opening a new browser window by navigating to a page, opening a new window, navigating to a different page in that window, and verifying two windows are open.

Starting URL: https://the-internet.herokuapp.com/windows

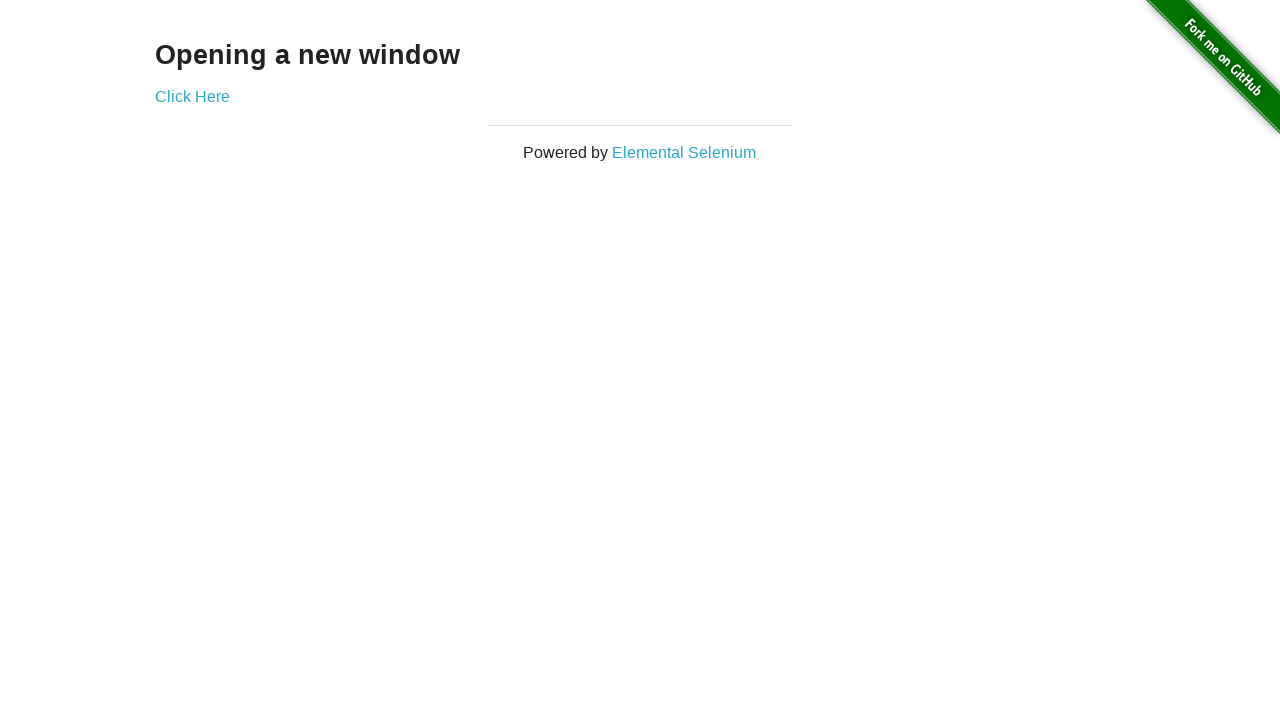

Opened a new browser window
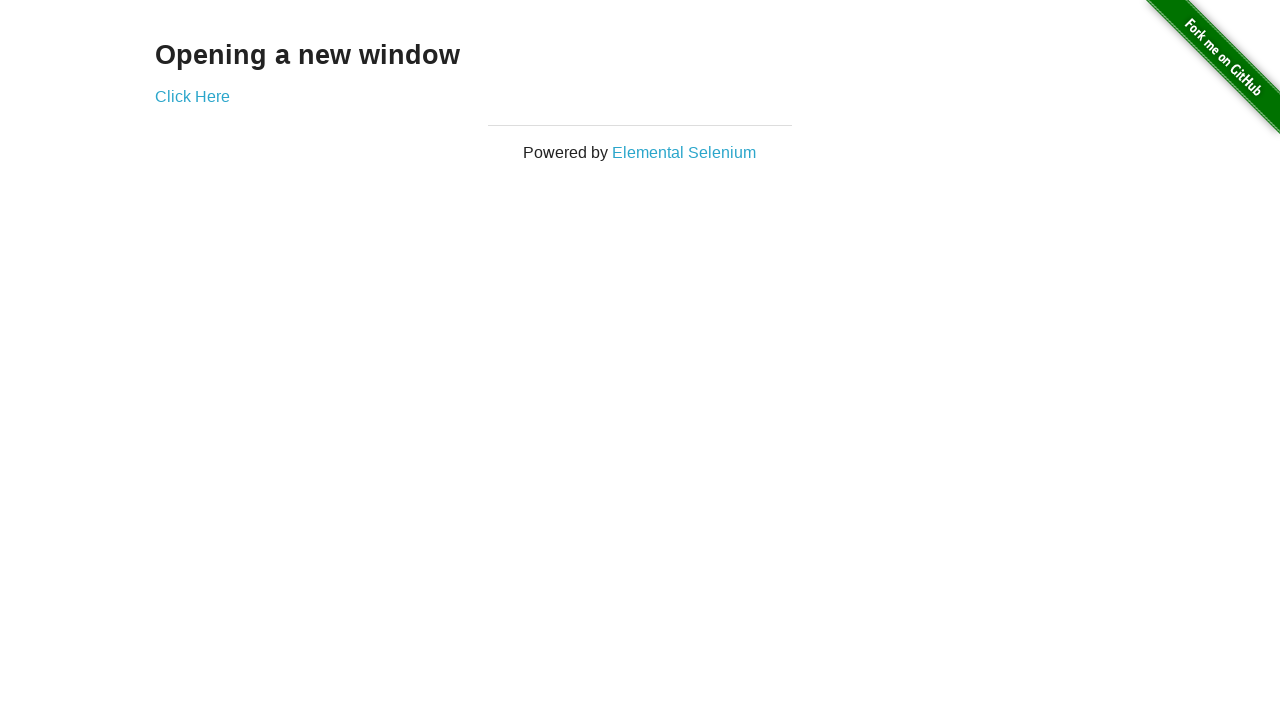

Navigated new window to typos page
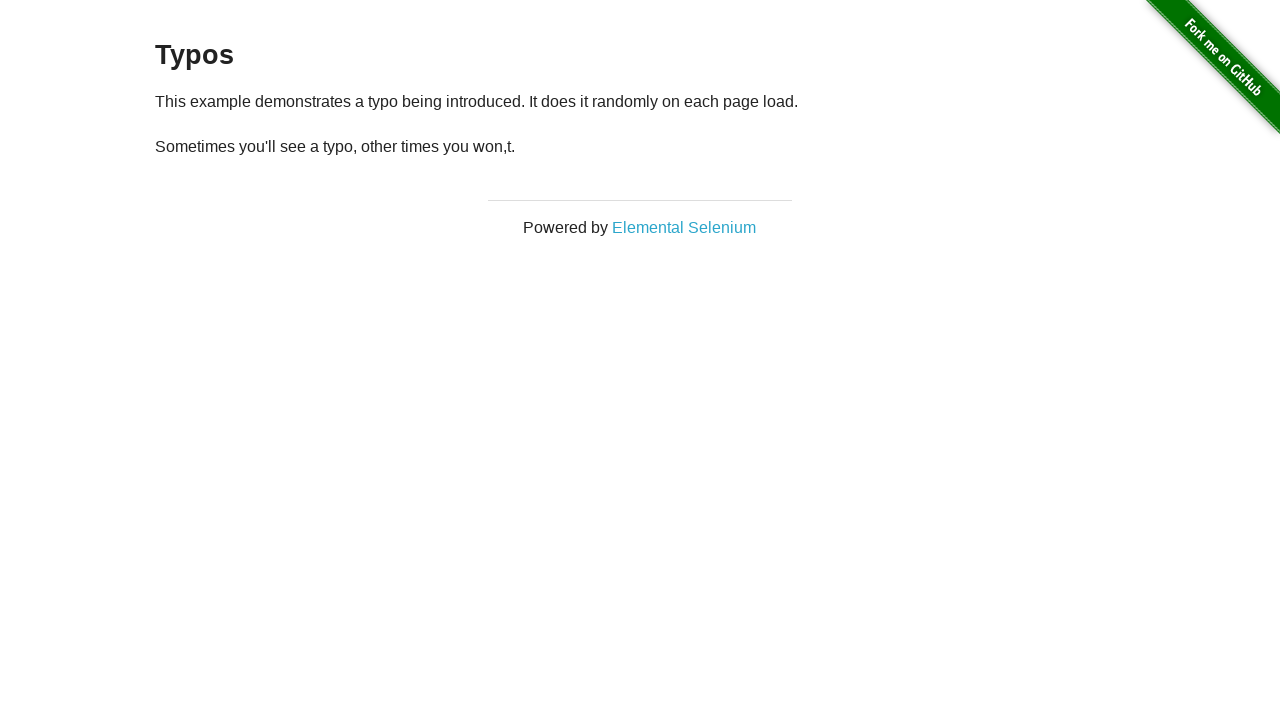

Verified two windows are open
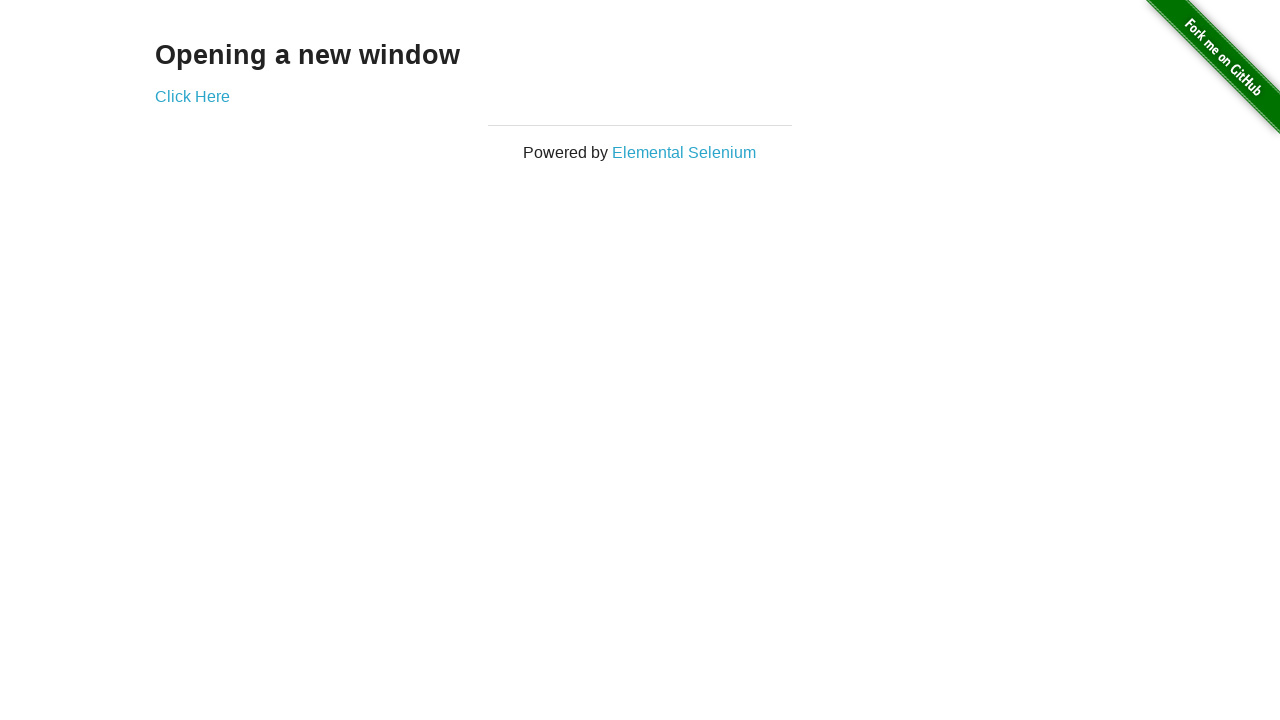

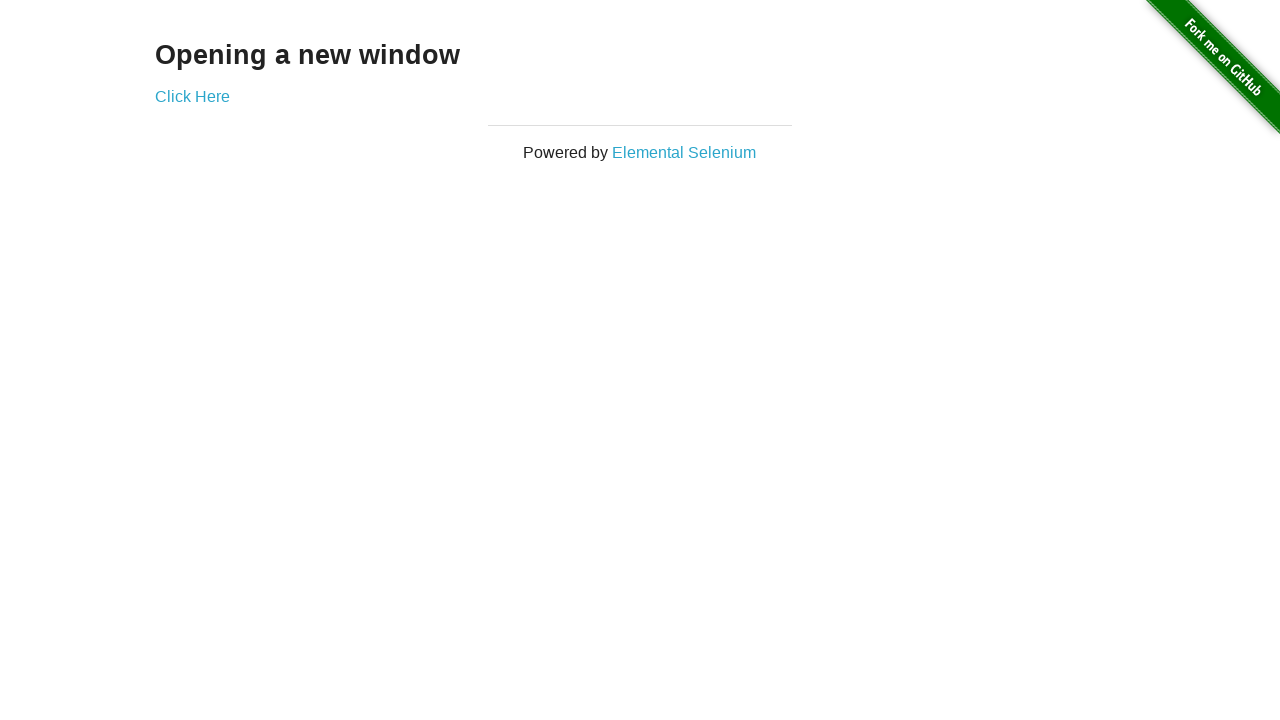